Tests navigation to a w3schools tryit page, switches to the iframe containing the result, and verifies that a disabled button element is correctly identified as not enabled.

Starting URL: http://www.w3schools.com/tags/tryit.asp?filename=tryhtml_button_disabled

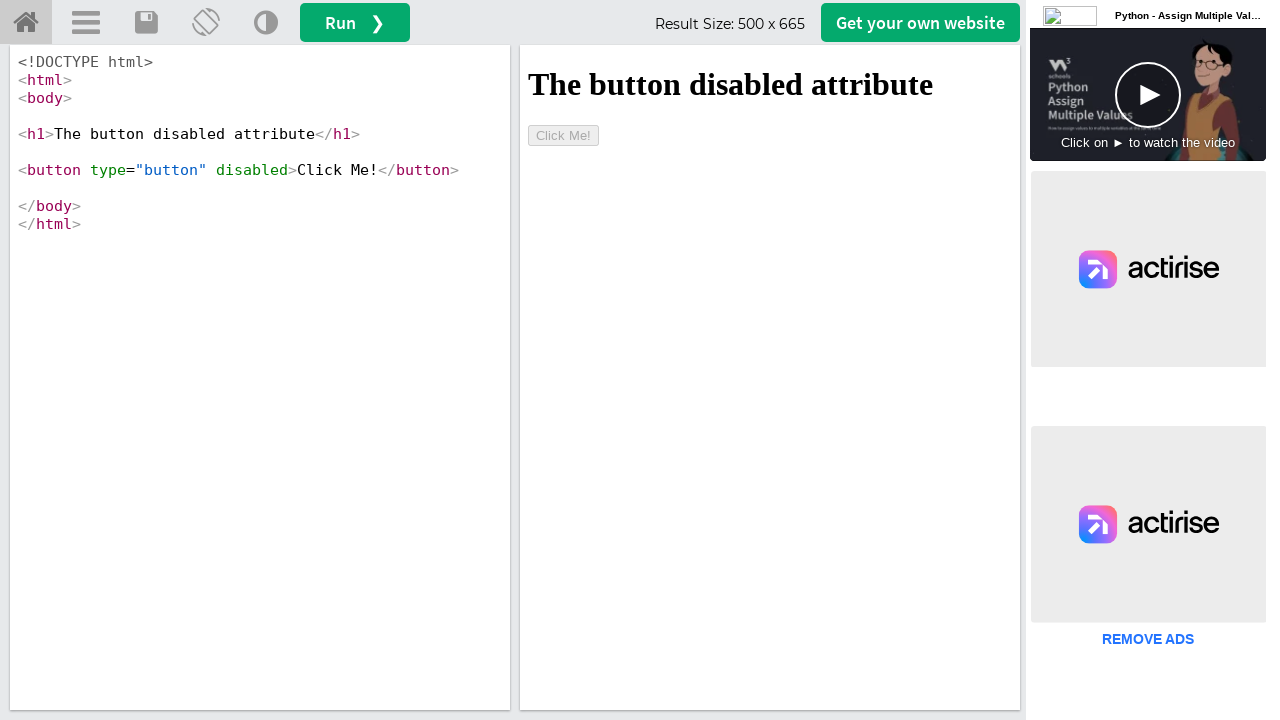

Navigated to w3schools tryit page with disabled button example
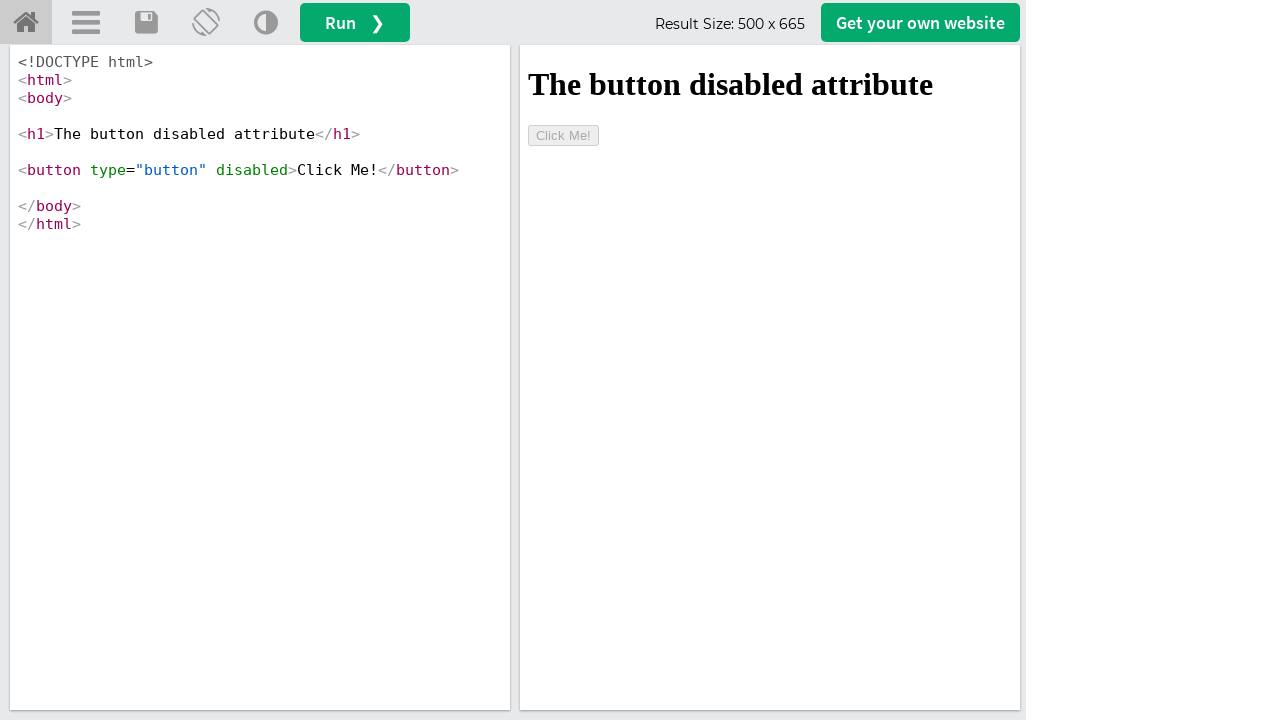

Located iframe element with ID 'iframeResult'
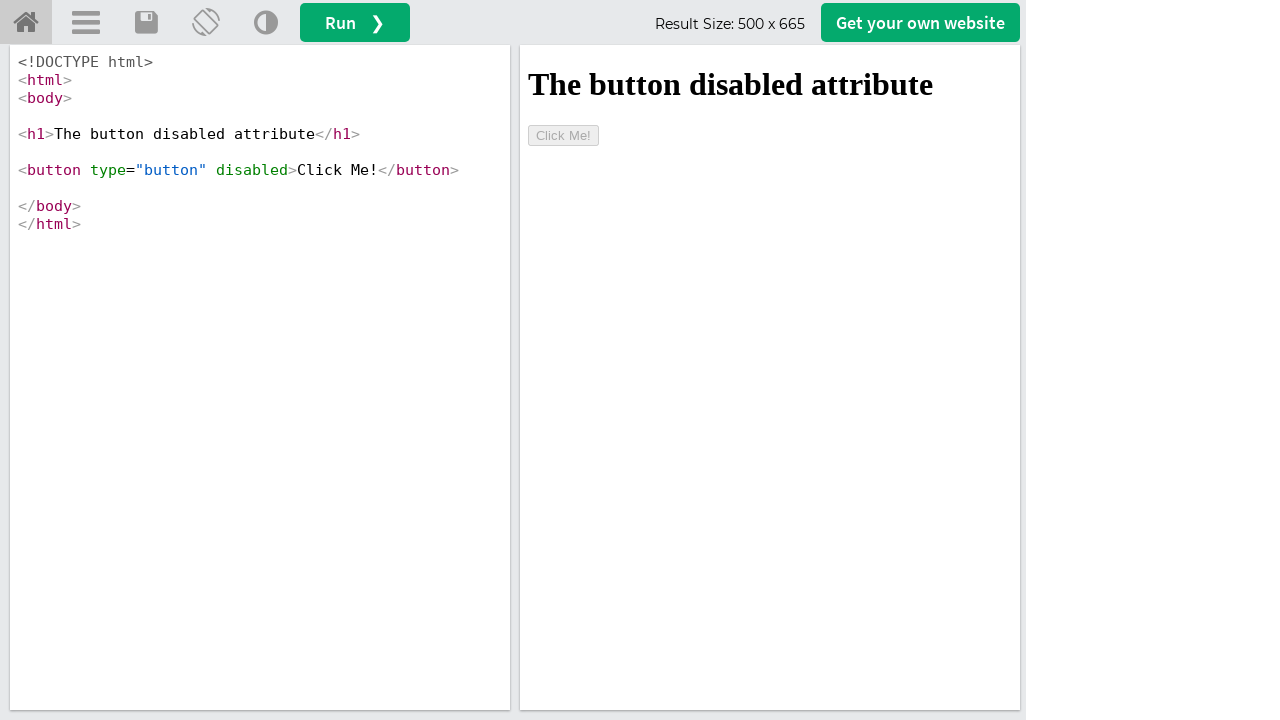

Located button element within iframe using XPath
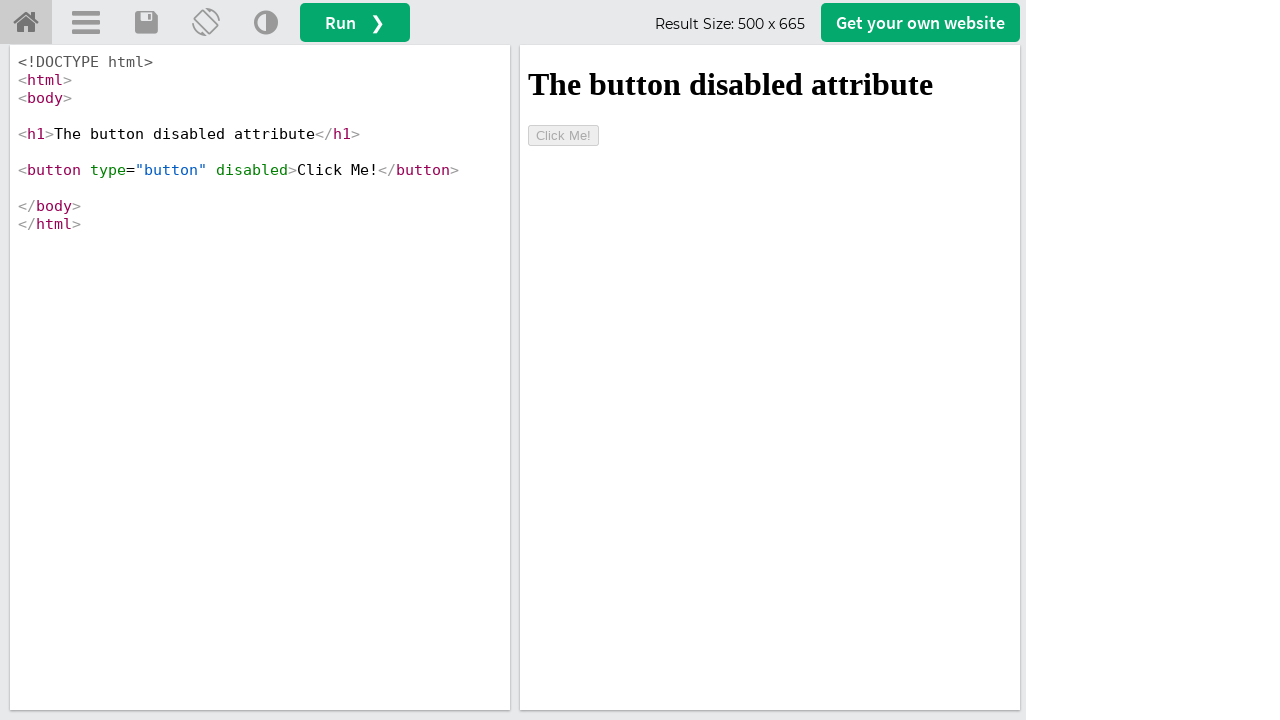

Waited for button element to be ready
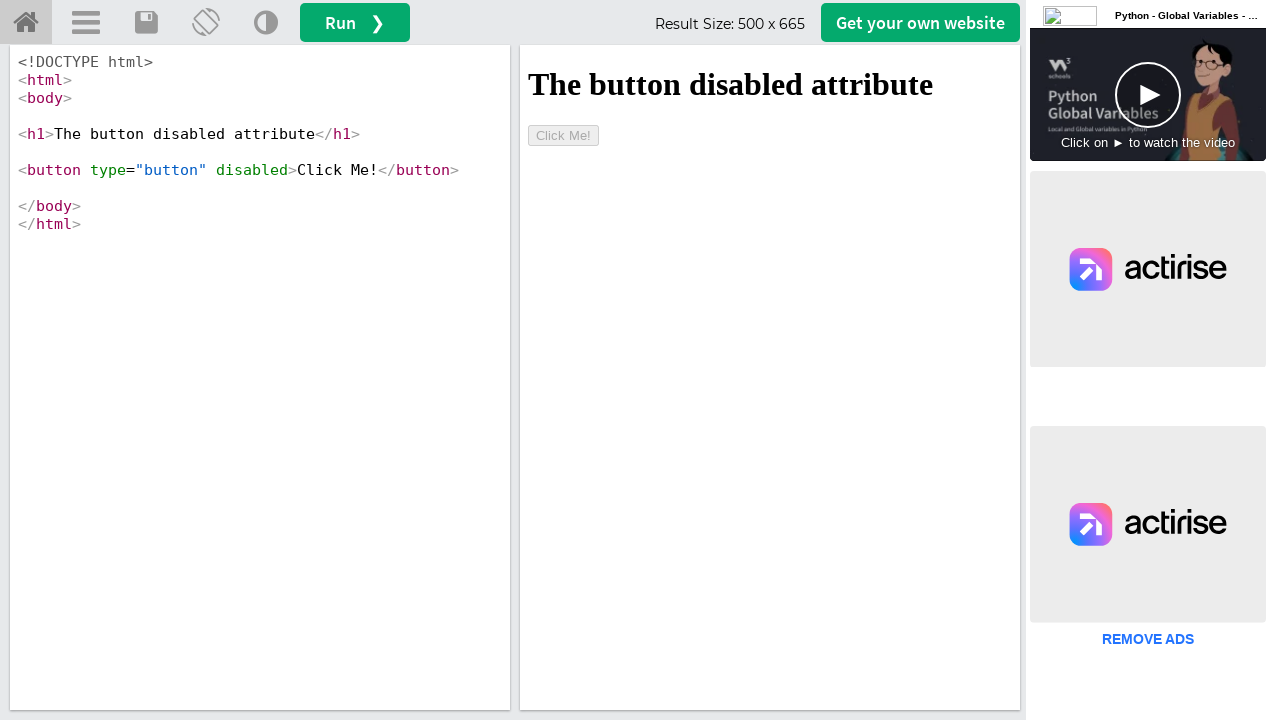

Verified that button element is disabled
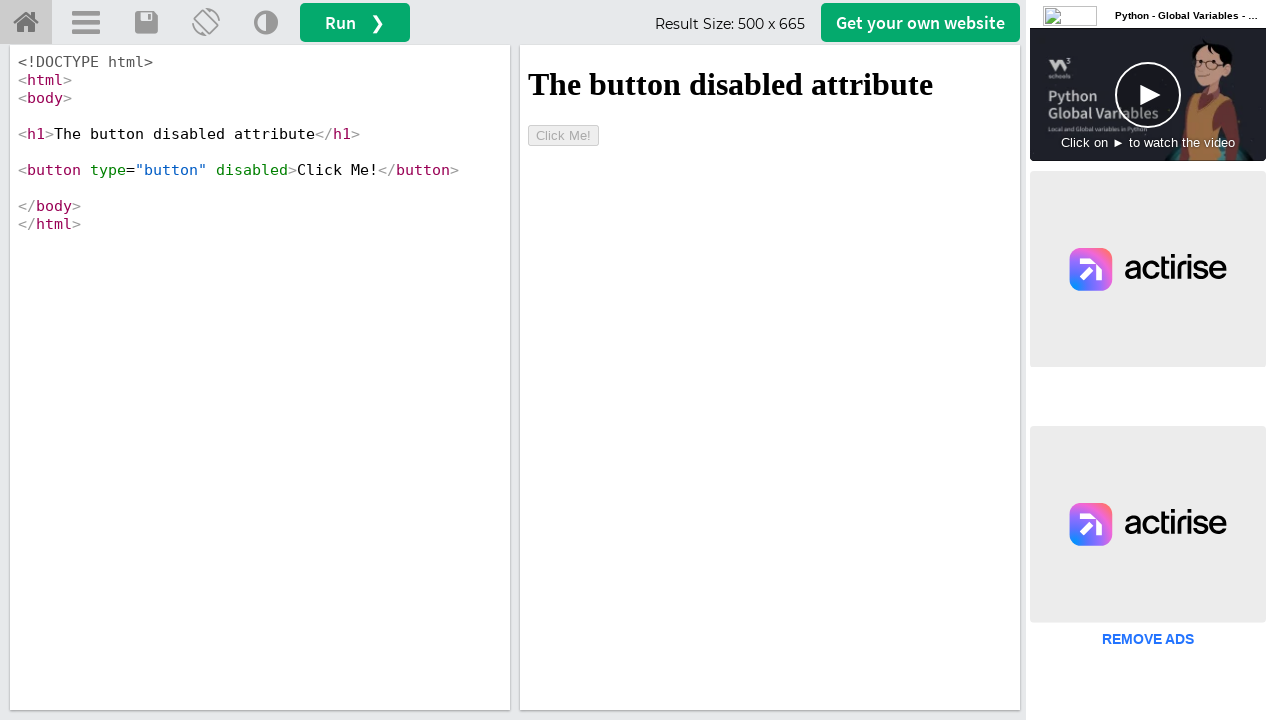

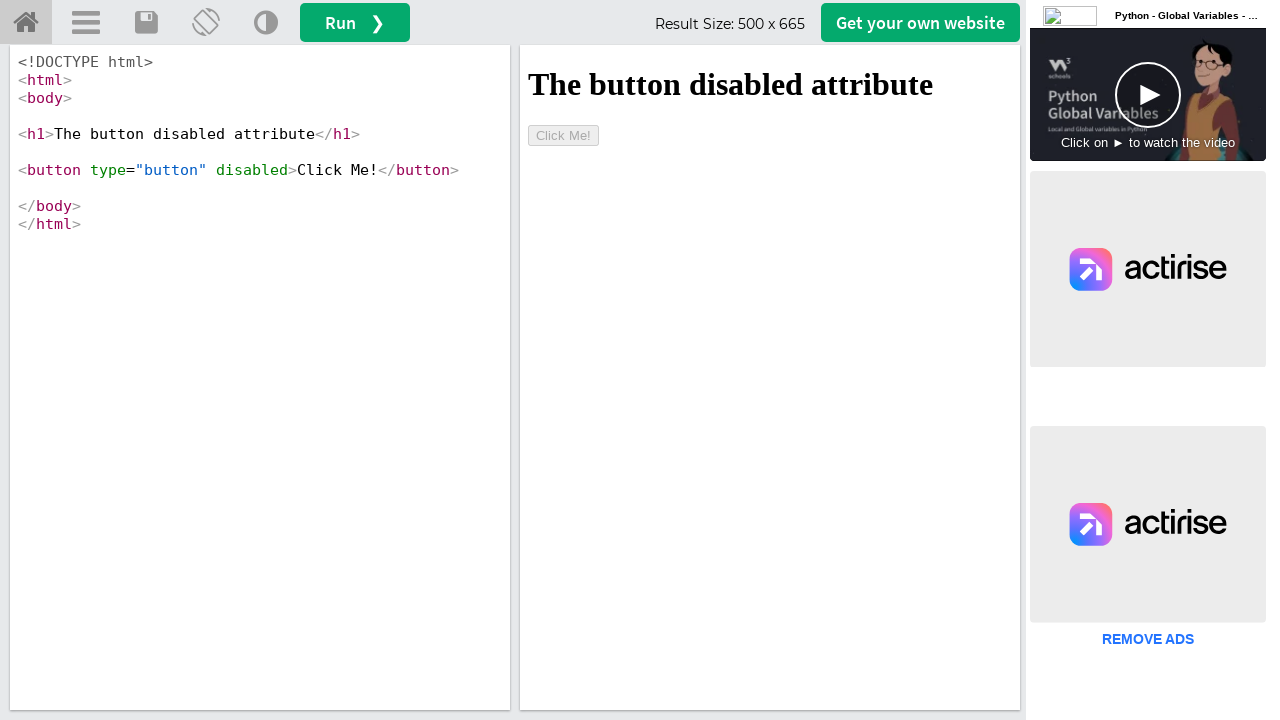